Tests a data types form by filling in all required fields (name, address, email, phone, city, country, job, company) while intentionally leaving the zip code empty, then submits and verifies that the zip code field shows red (invalid) while other fields show green (valid).

Starting URL: https://bonigarcia.dev/selenium-webdriver-java/data-types.html

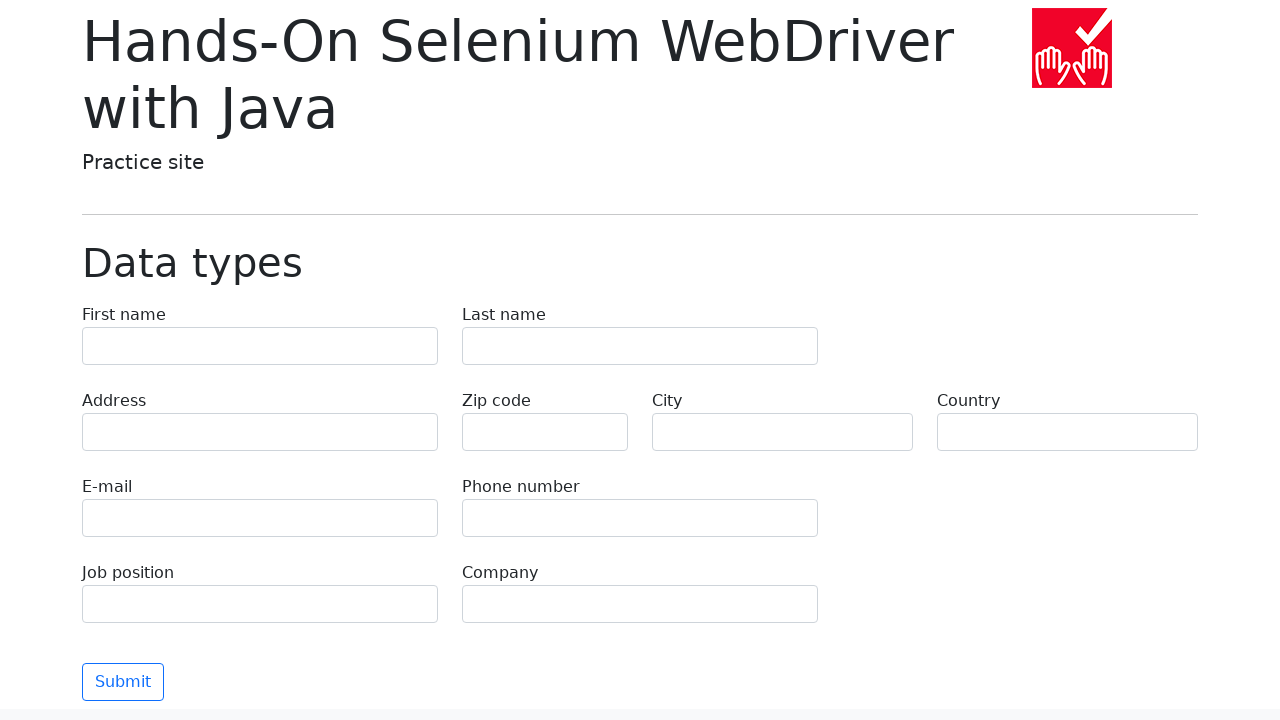

Filled first name field with 'Иван' on input[name='first-name']
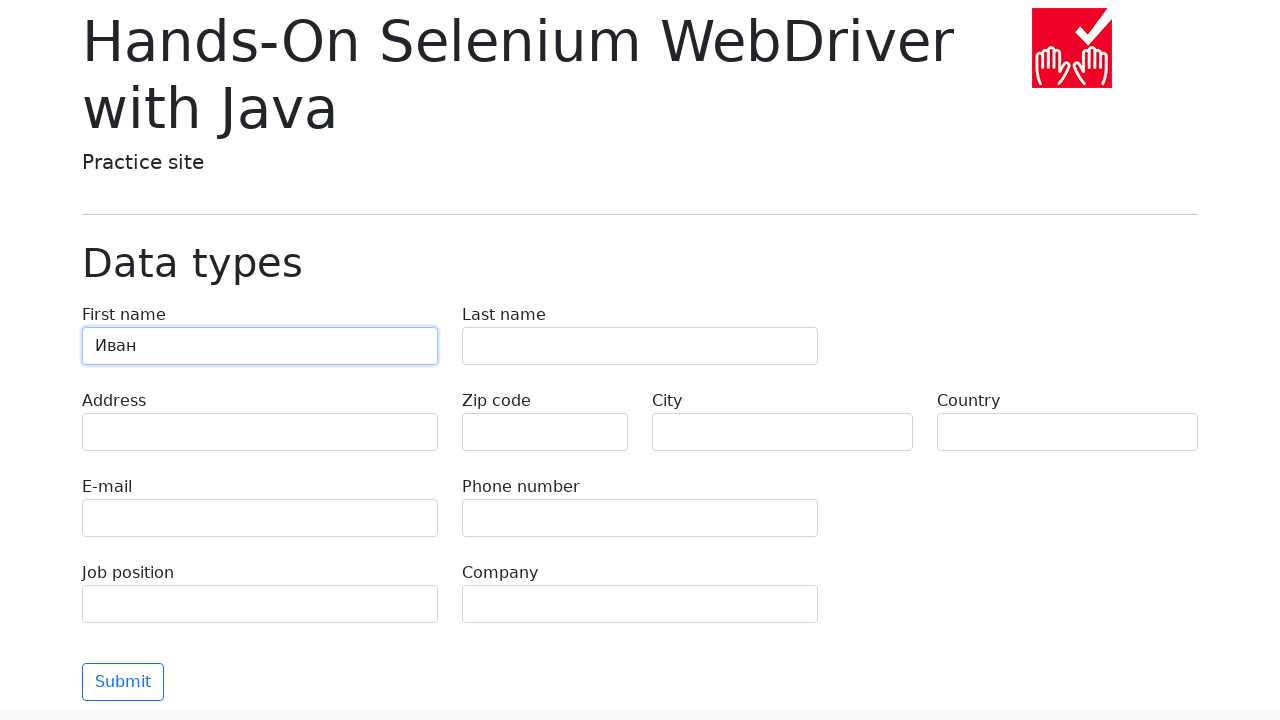

Filled last name field with 'Петров' on input[name='last-name']
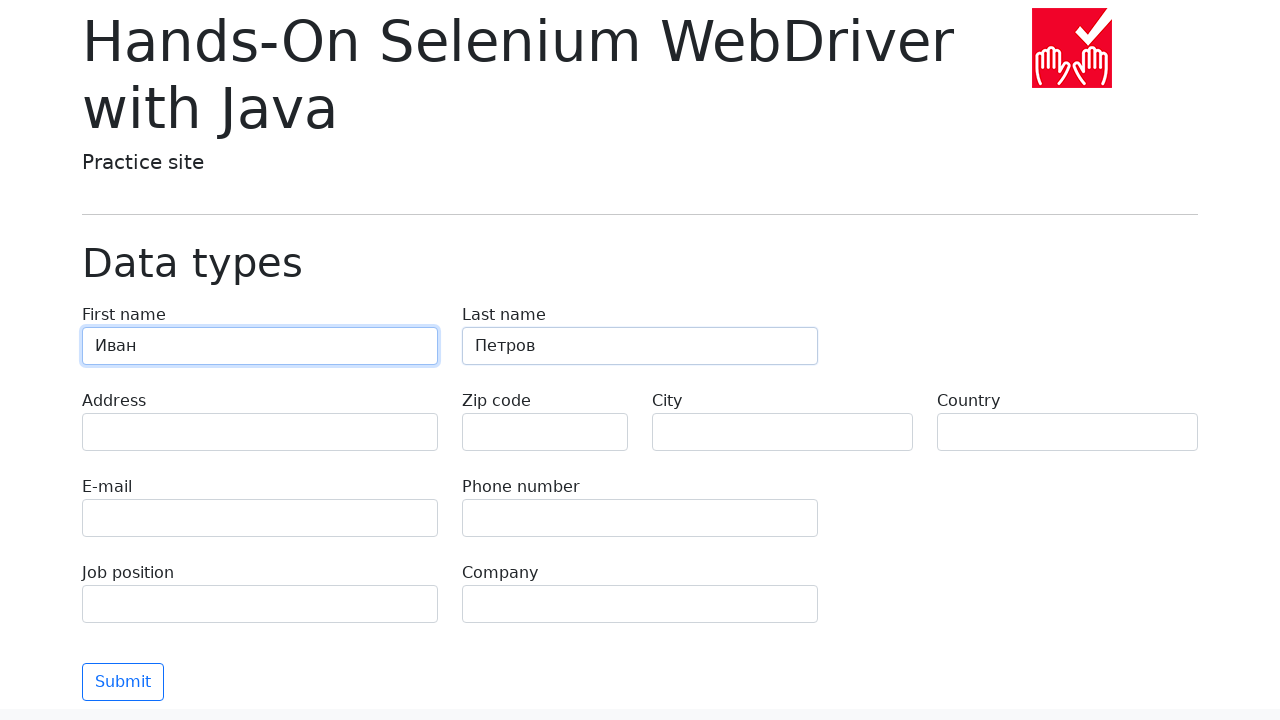

Filled address field with 'Ленина, 55-3' on input[name='address']
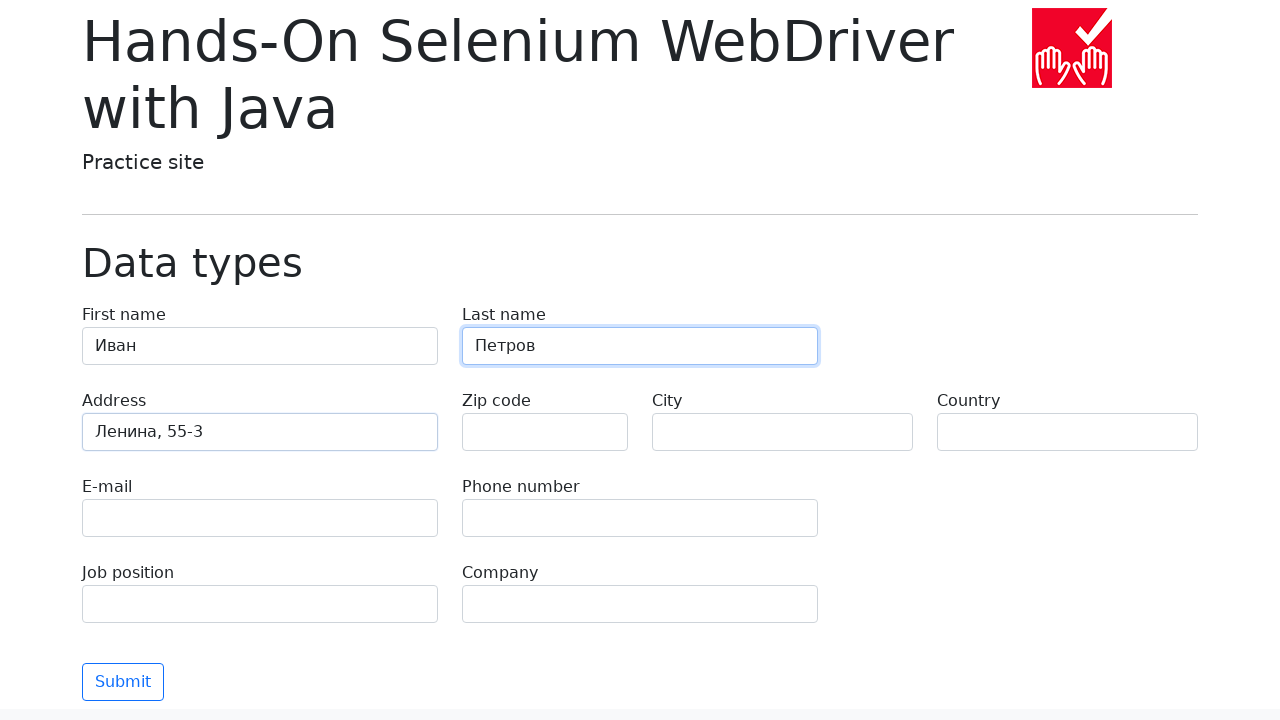

Filled email field with 'test@skypro.com' on input[name='e-mail']
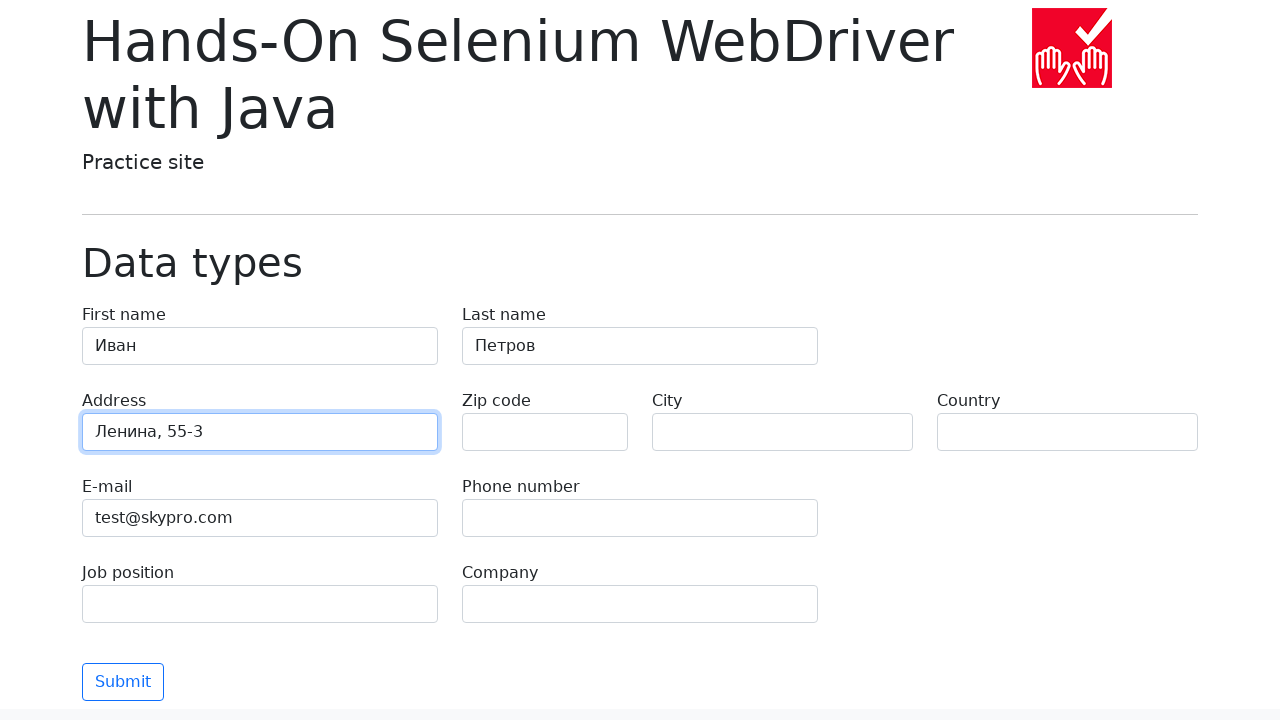

Filled phone field with '+7985899998787' on input[name='phone']
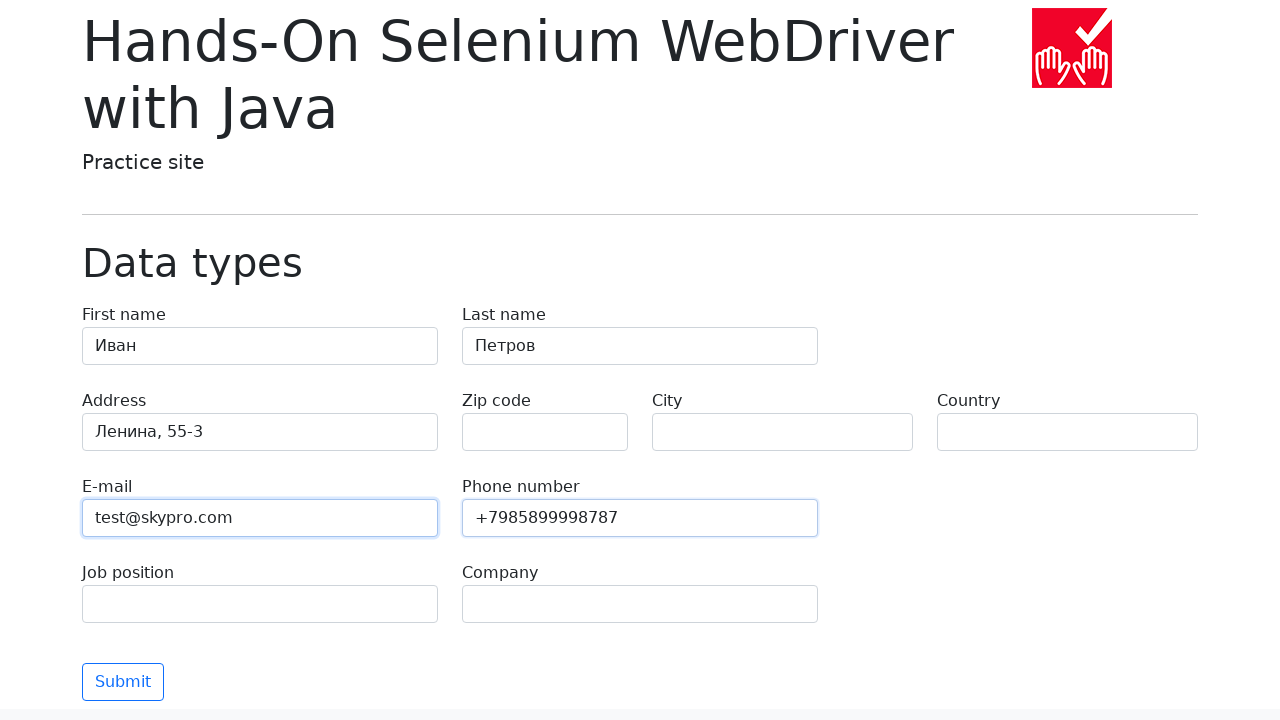

Filled city field with 'Москва' on input[name='city']
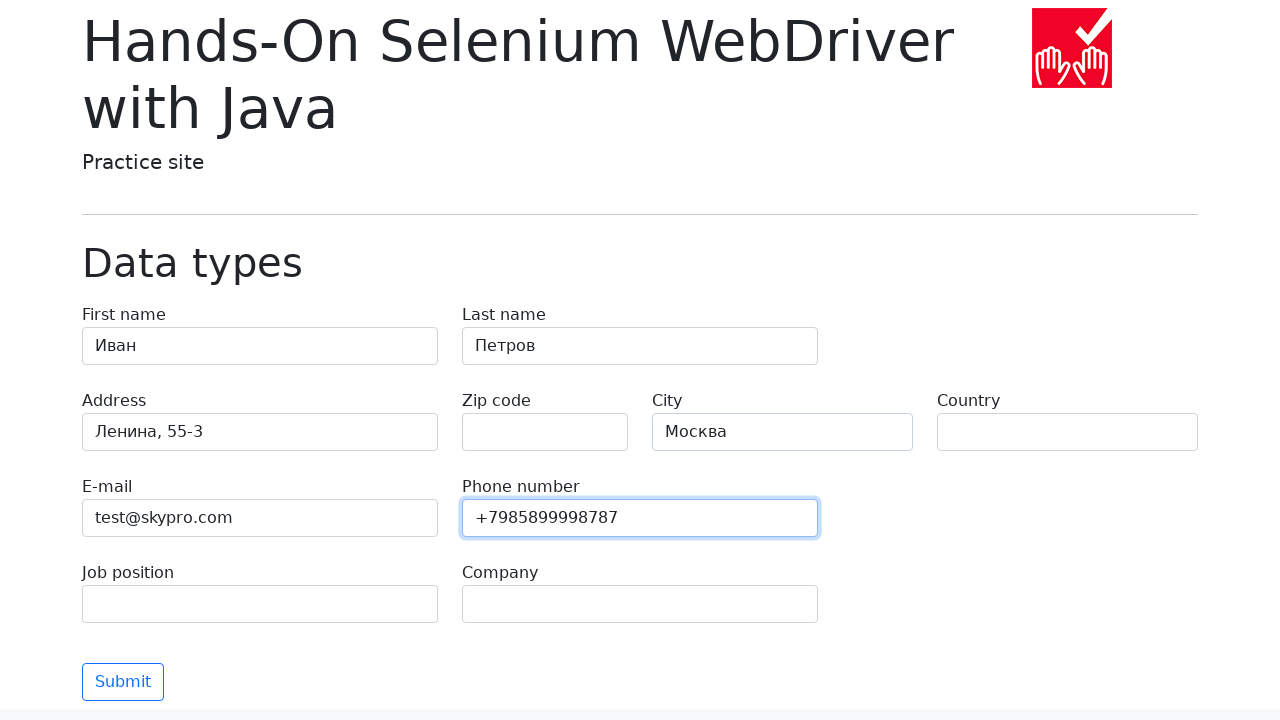

Filled country field with 'Россия' on input[name='country']
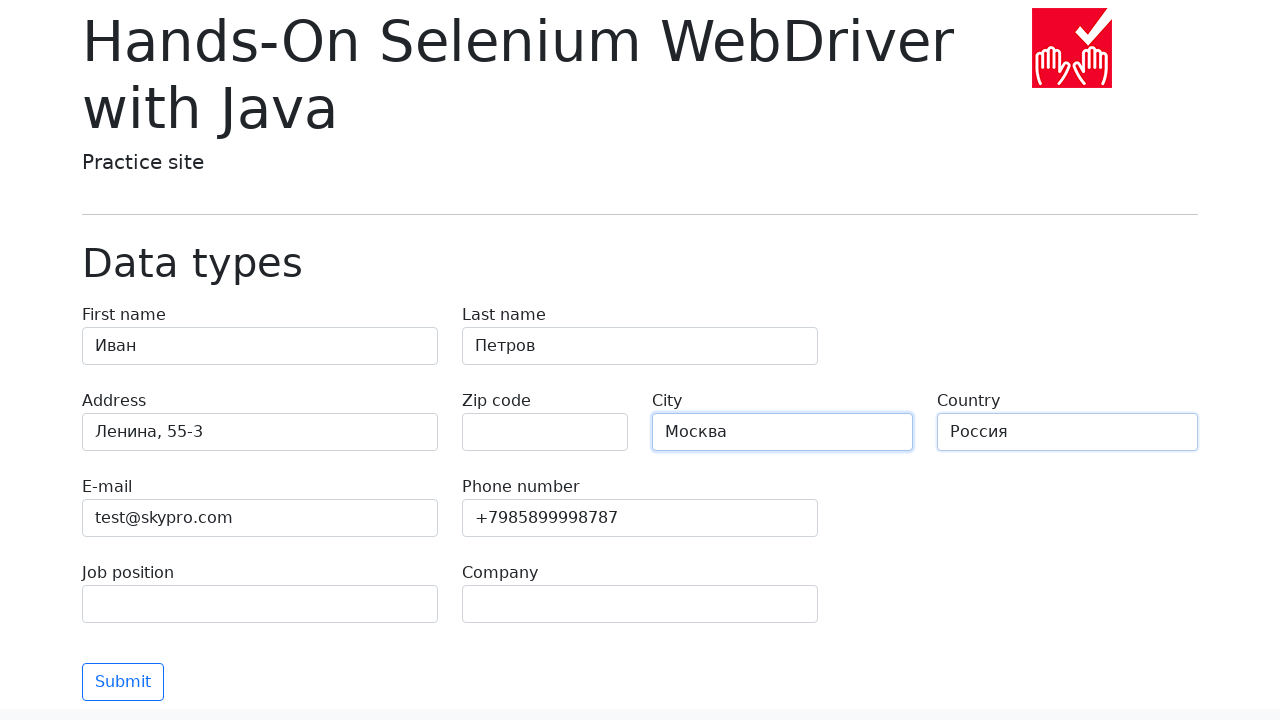

Filled job position field with 'QA' on input[name='job-position']
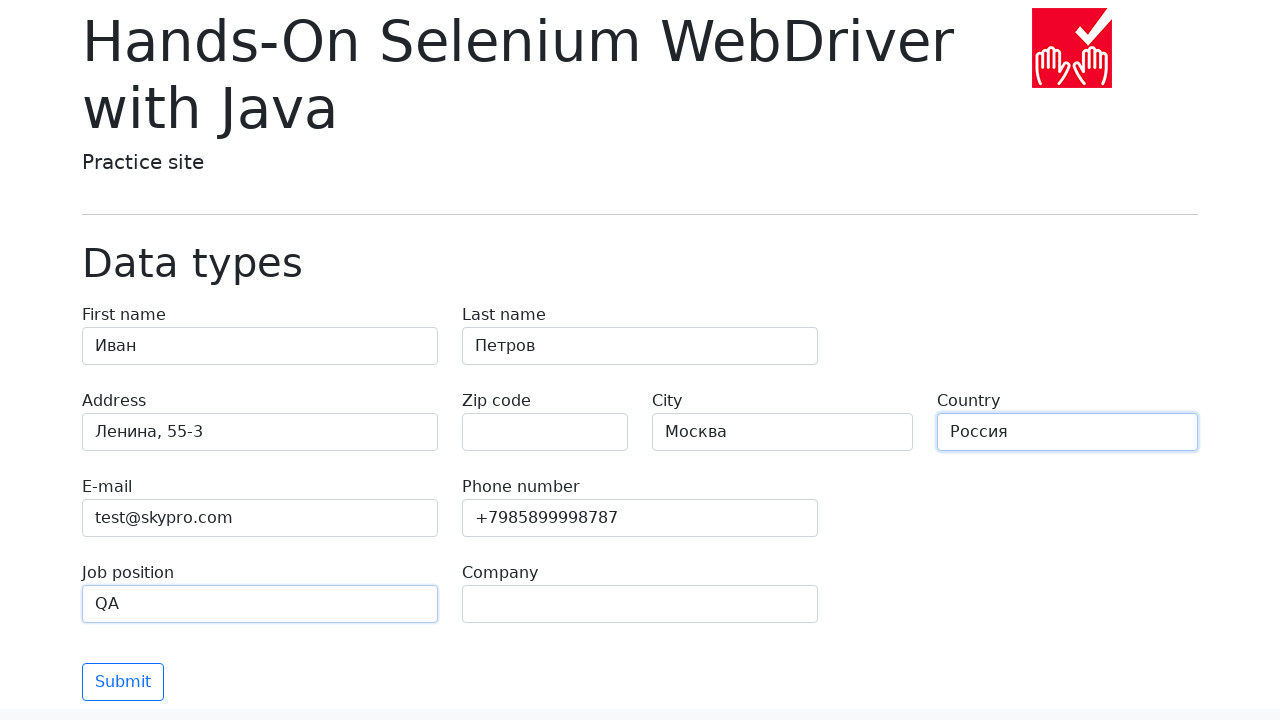

Filled company field with 'SkyPro' on input[name='company']
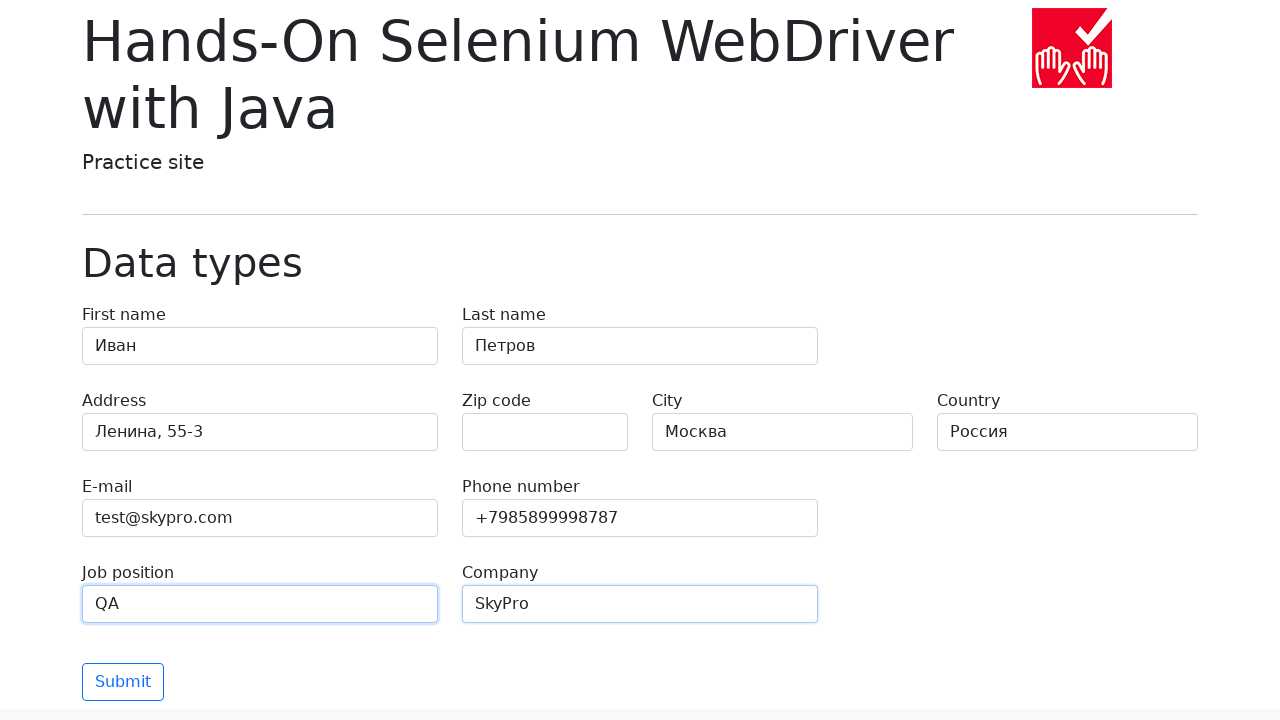

Clicked submit button with zip code intentionally left empty at (123, 682) on [type='submit']
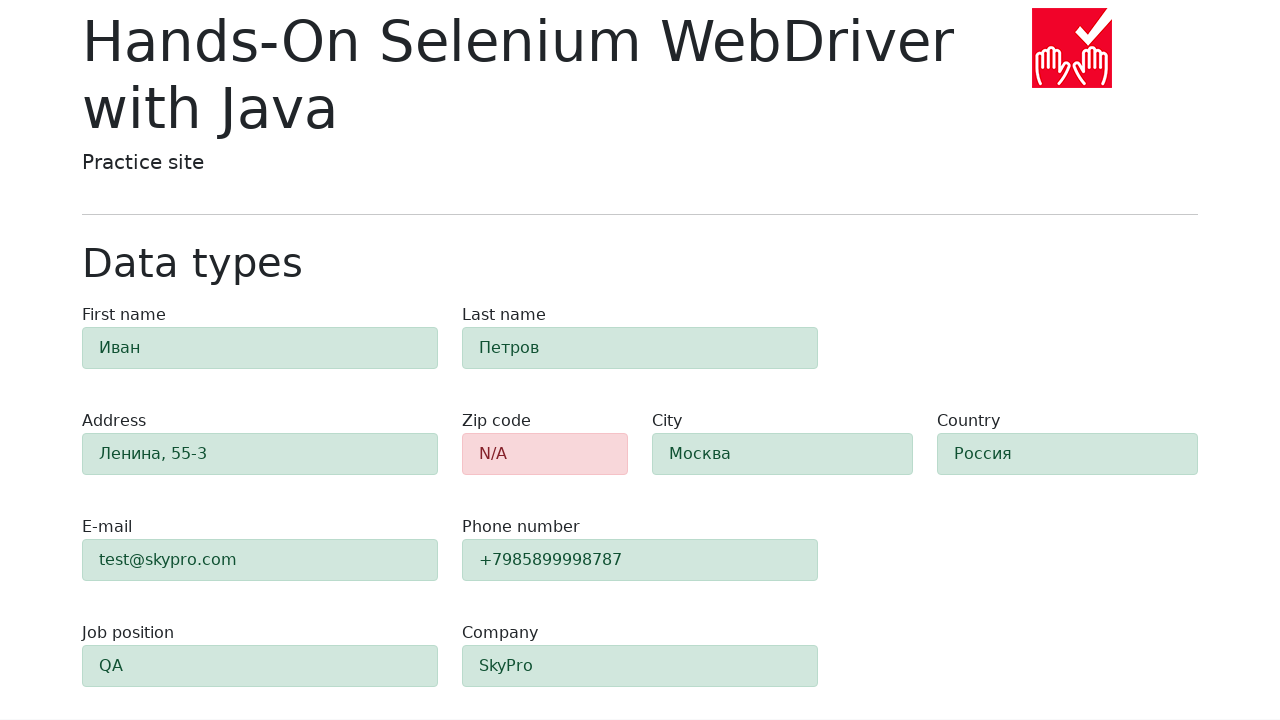

Form validation completed and zip code field is visible
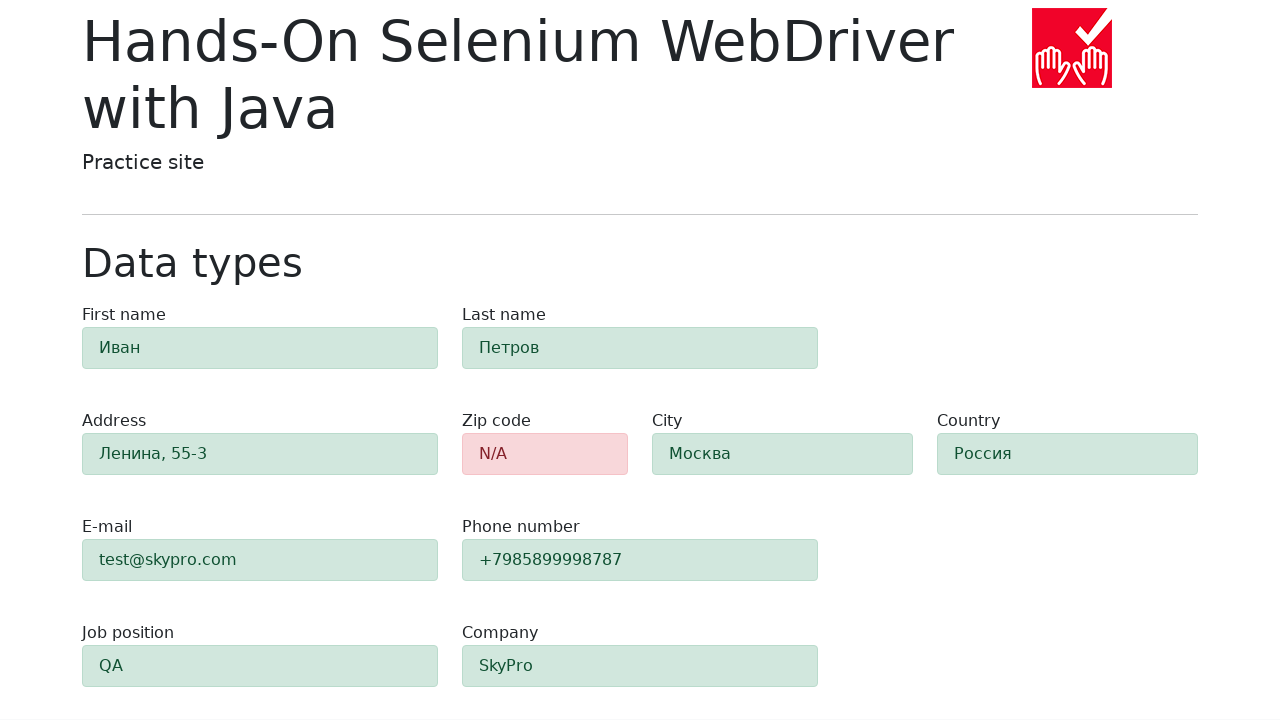

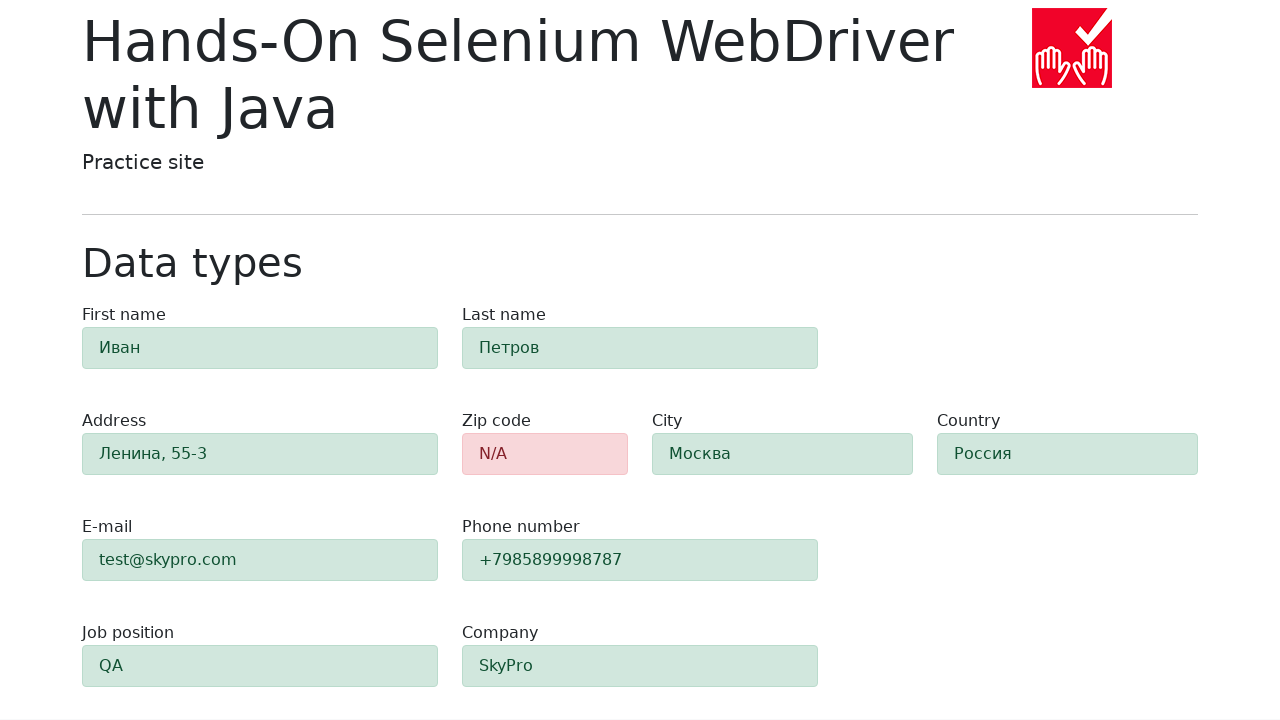